Tests book search functionality on a PWA book application by entering a search term in the search input field within a shadow DOM element

Starting URL: https://books-pwakit.appspot.com/

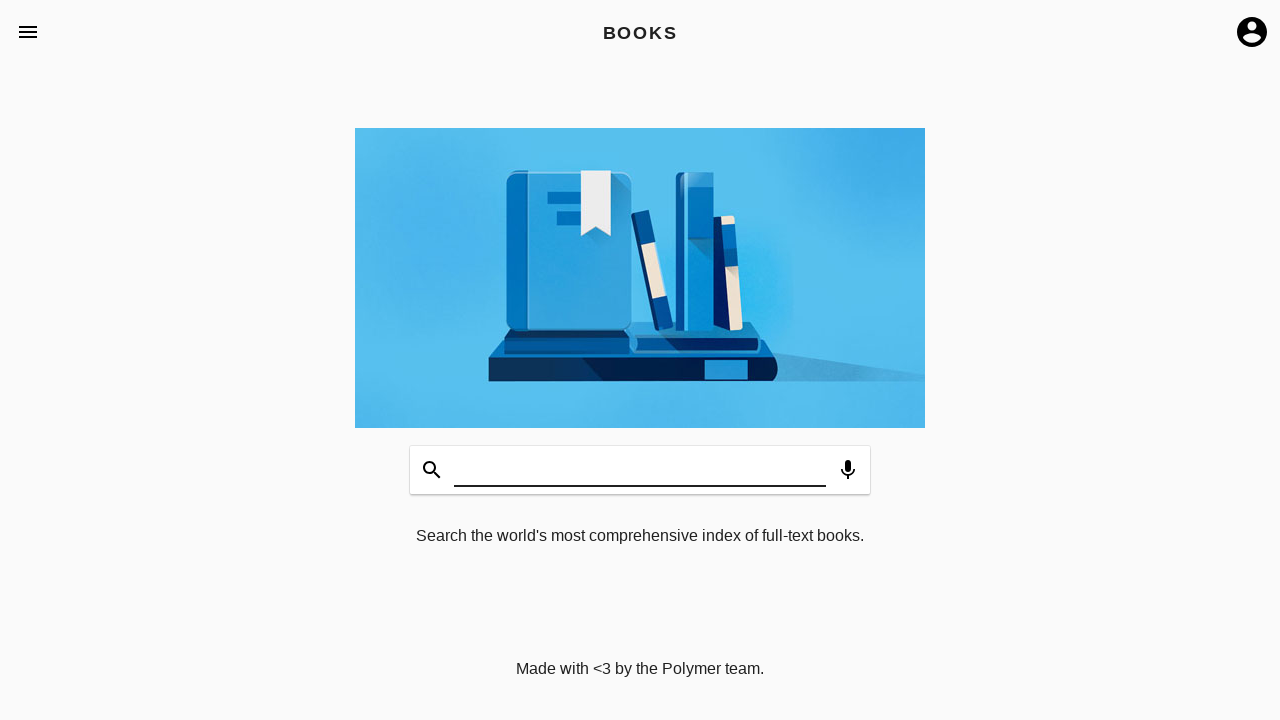

Waited for book-app element to be present
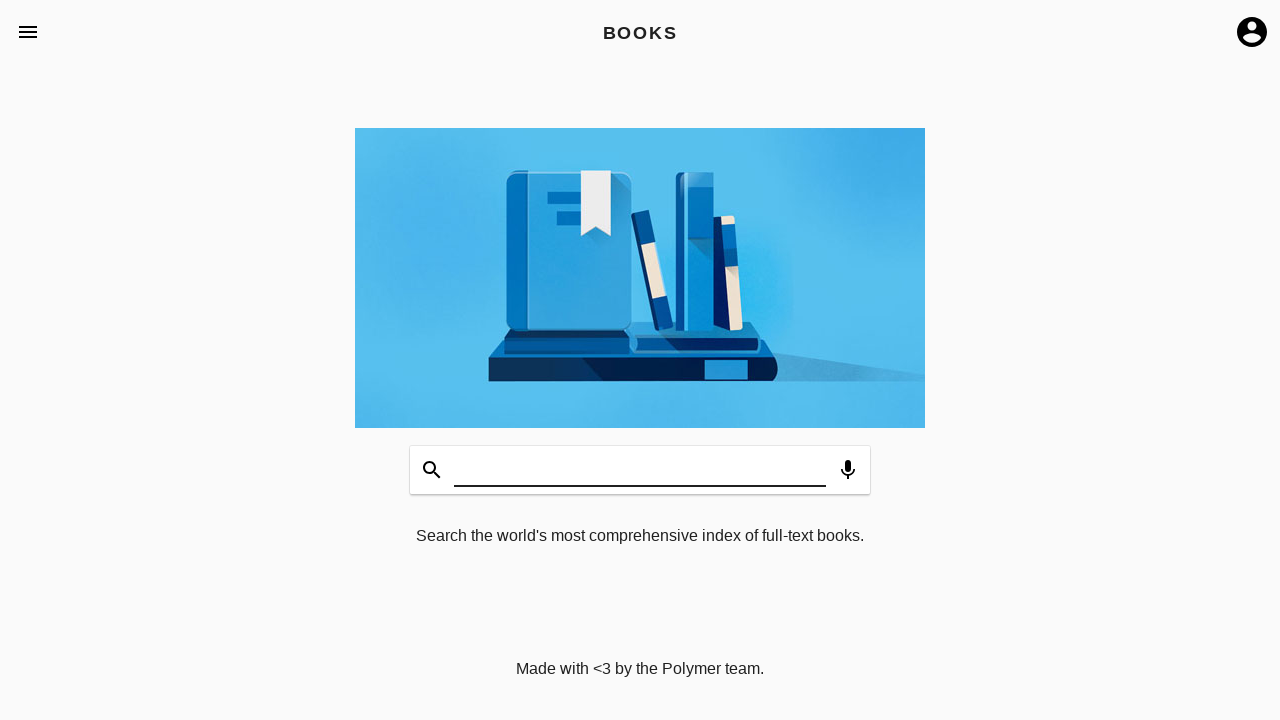

Filled search input field with 'chetan' in shadow DOM on book-app app-header > app-toolbar.toolbar-bottom book-input-decorator input
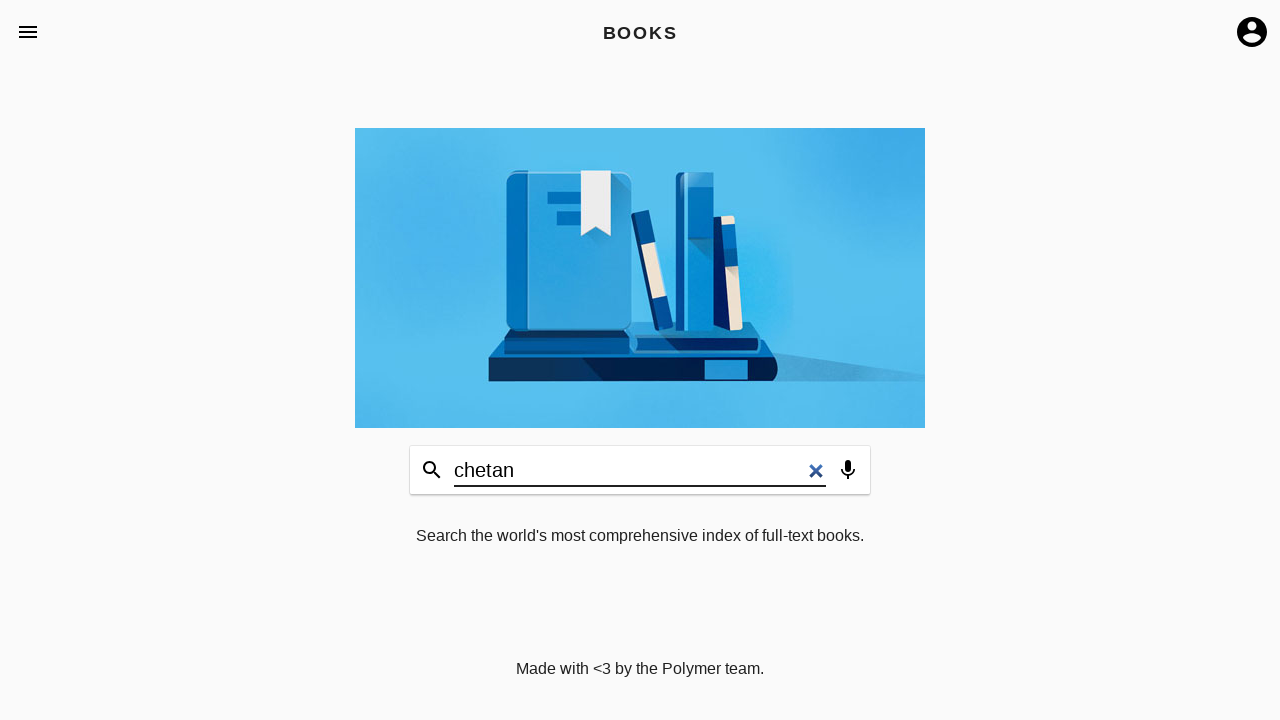

Pressed Enter to submit book search for 'chetan' on book-app app-header > app-toolbar.toolbar-bottom book-input-decorator input
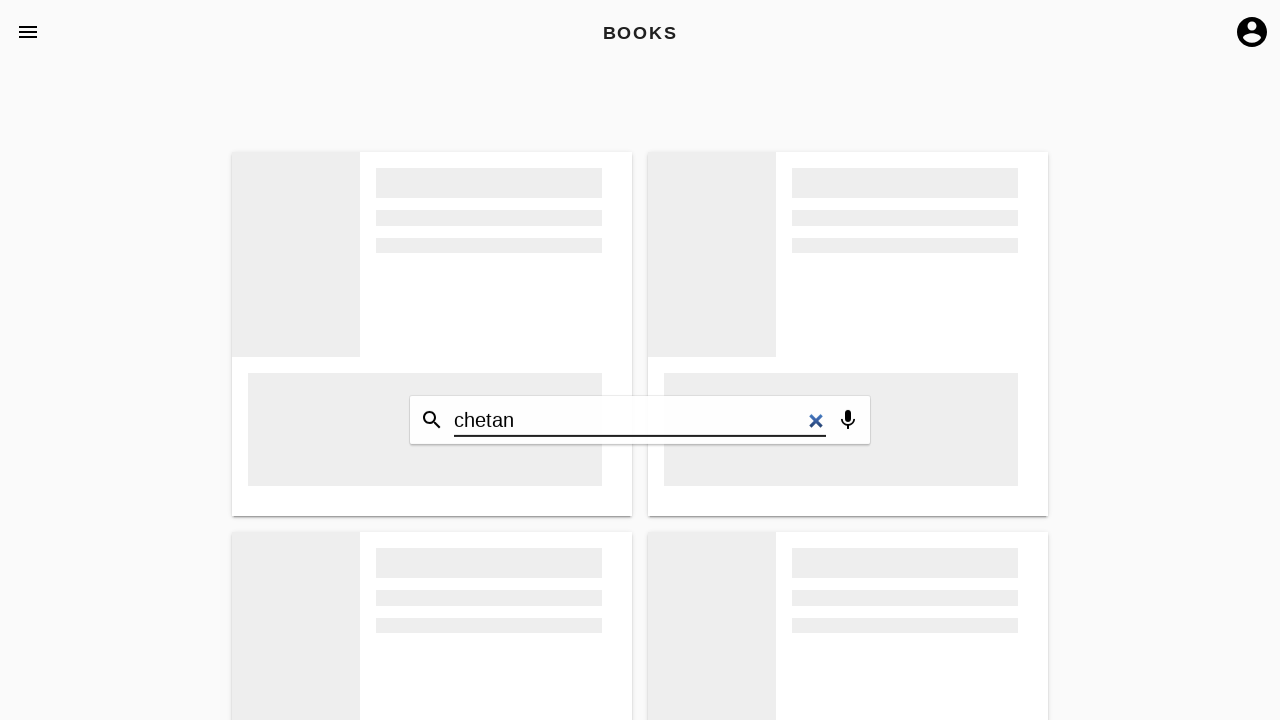

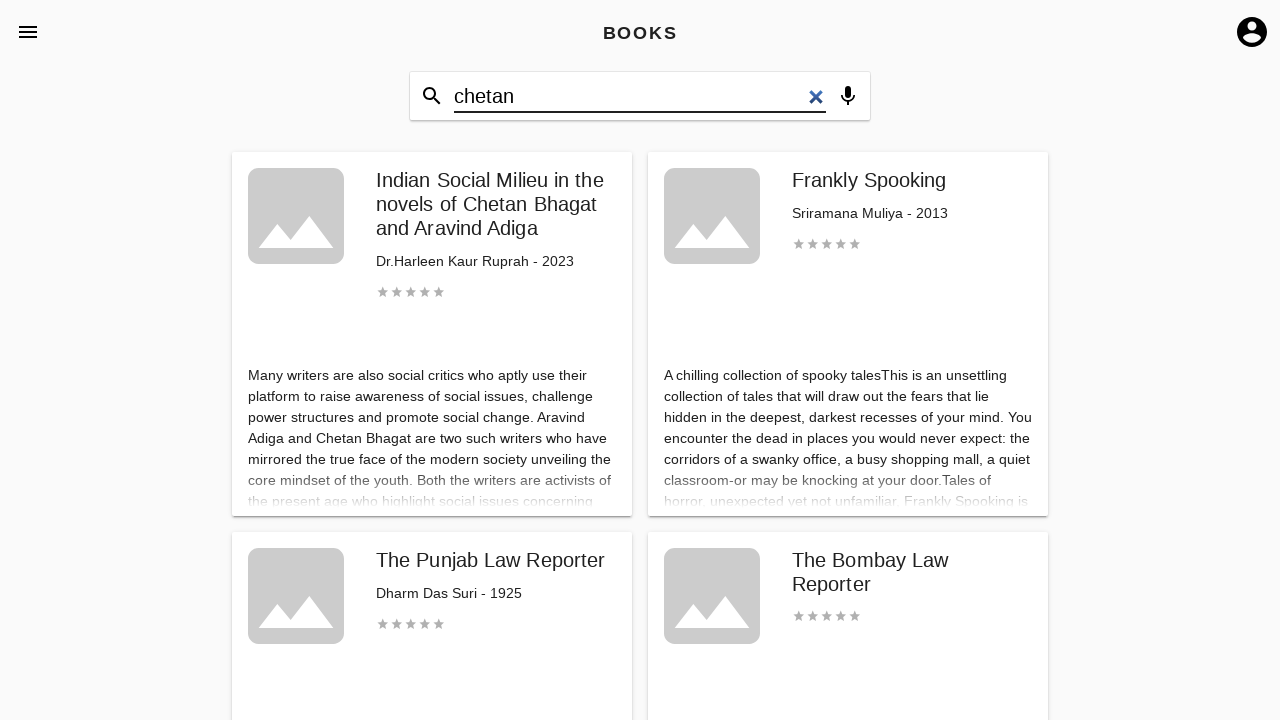